Tests editing a todo item by double-clicking and entering new text

Starting URL: https://demo.playwright.dev/todomvc

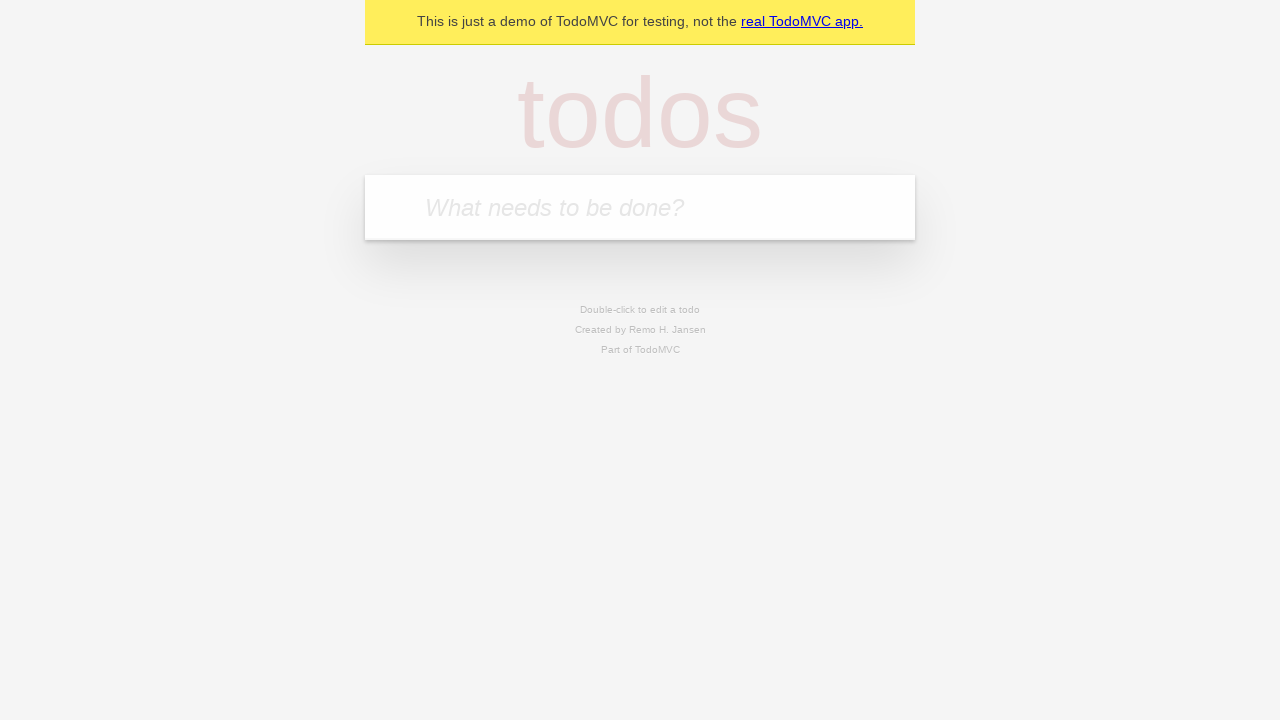

Located the 'What needs to be done?' input field
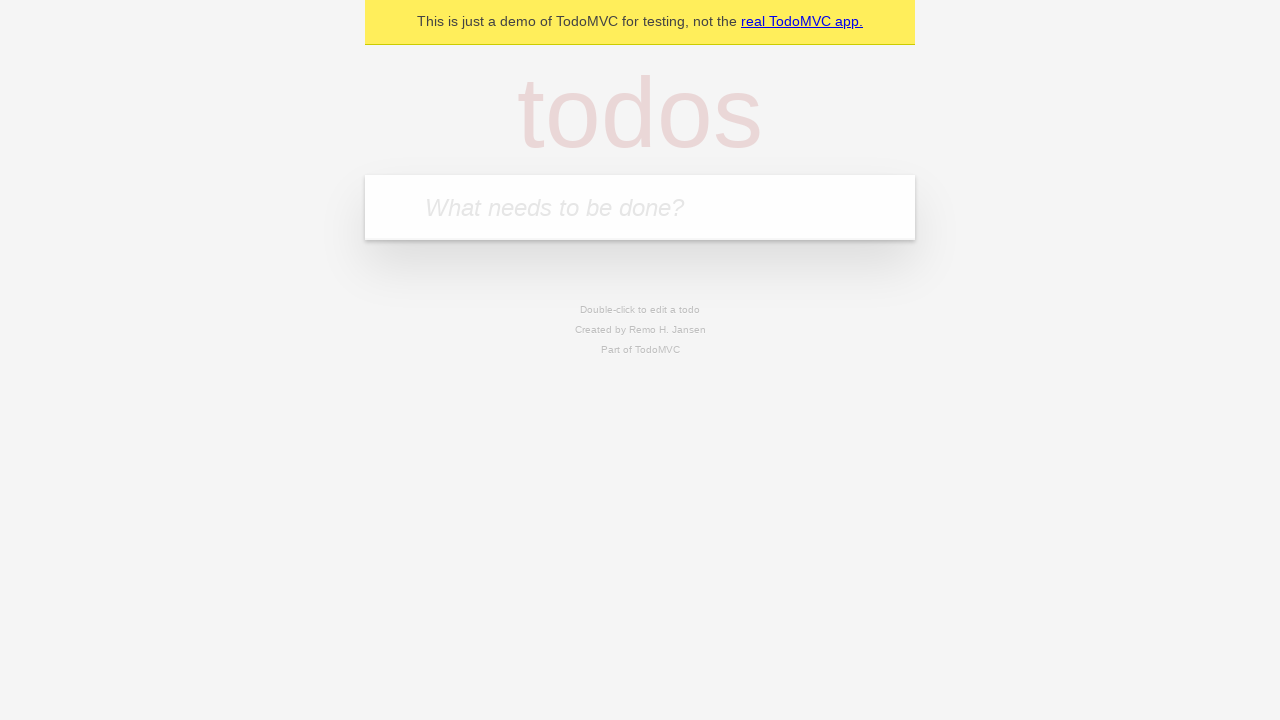

Filled input field with 'buy some cheese' on internal:attr=[placeholder="What needs to be done?"i]
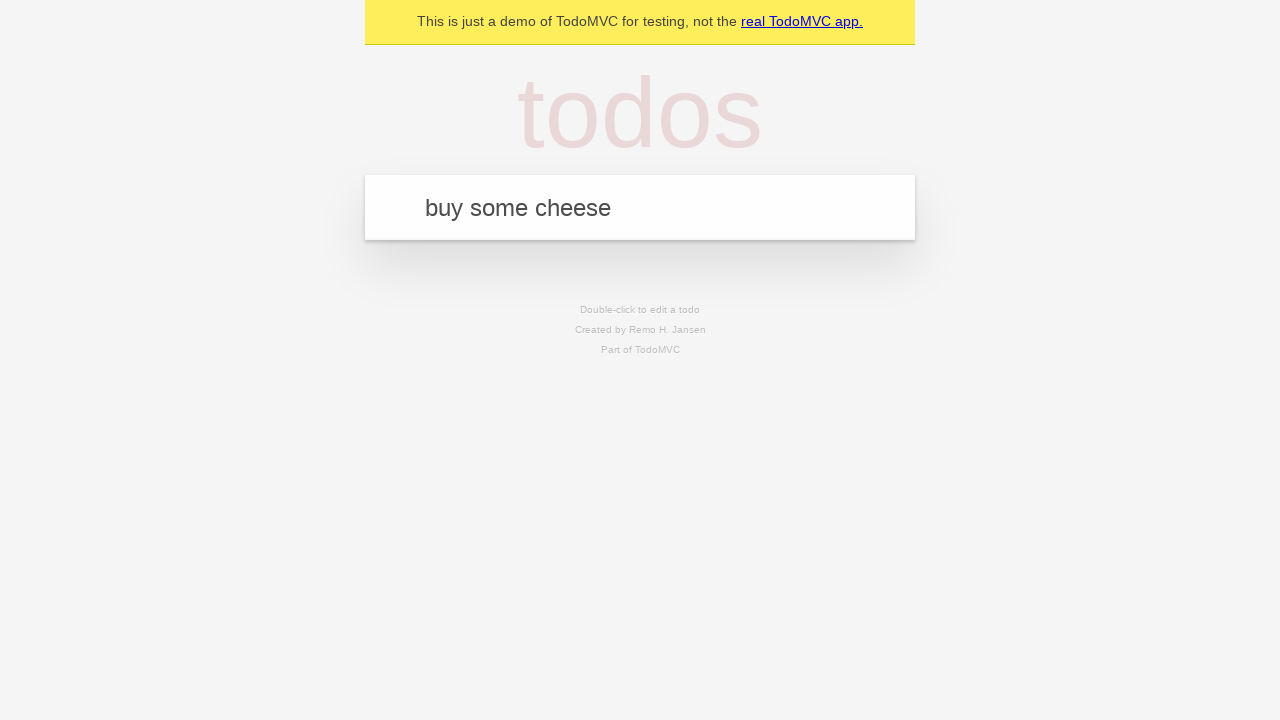

Pressed Enter to create todo item 'buy some cheese' on internal:attr=[placeholder="What needs to be done?"i]
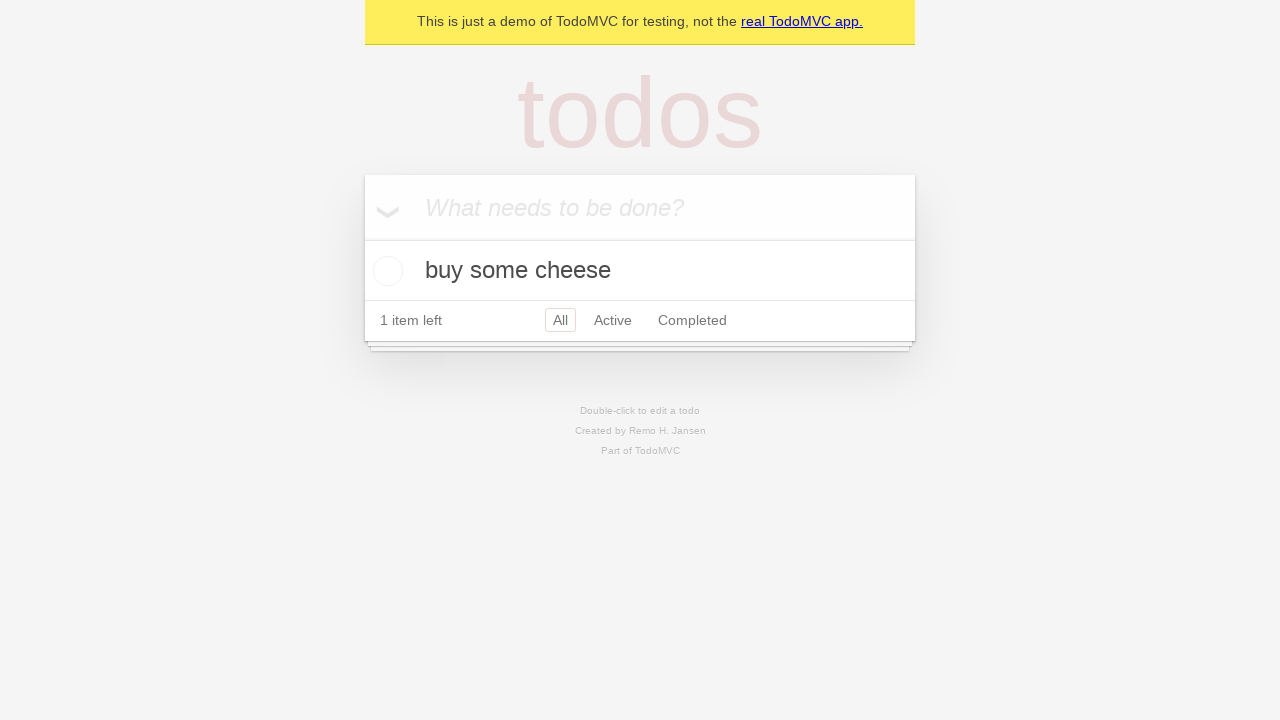

Filled input field with 'feed the cat' on internal:attr=[placeholder="What needs to be done?"i]
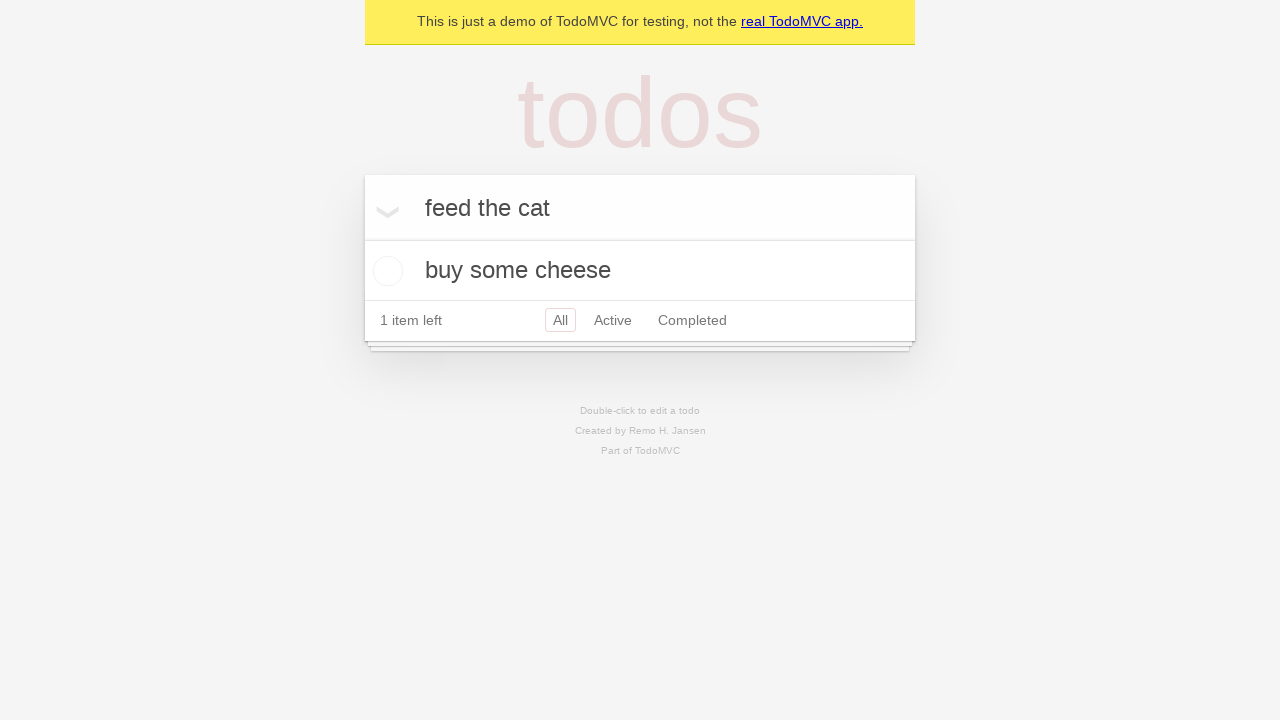

Pressed Enter to create todo item 'feed the cat' on internal:attr=[placeholder="What needs to be done?"i]
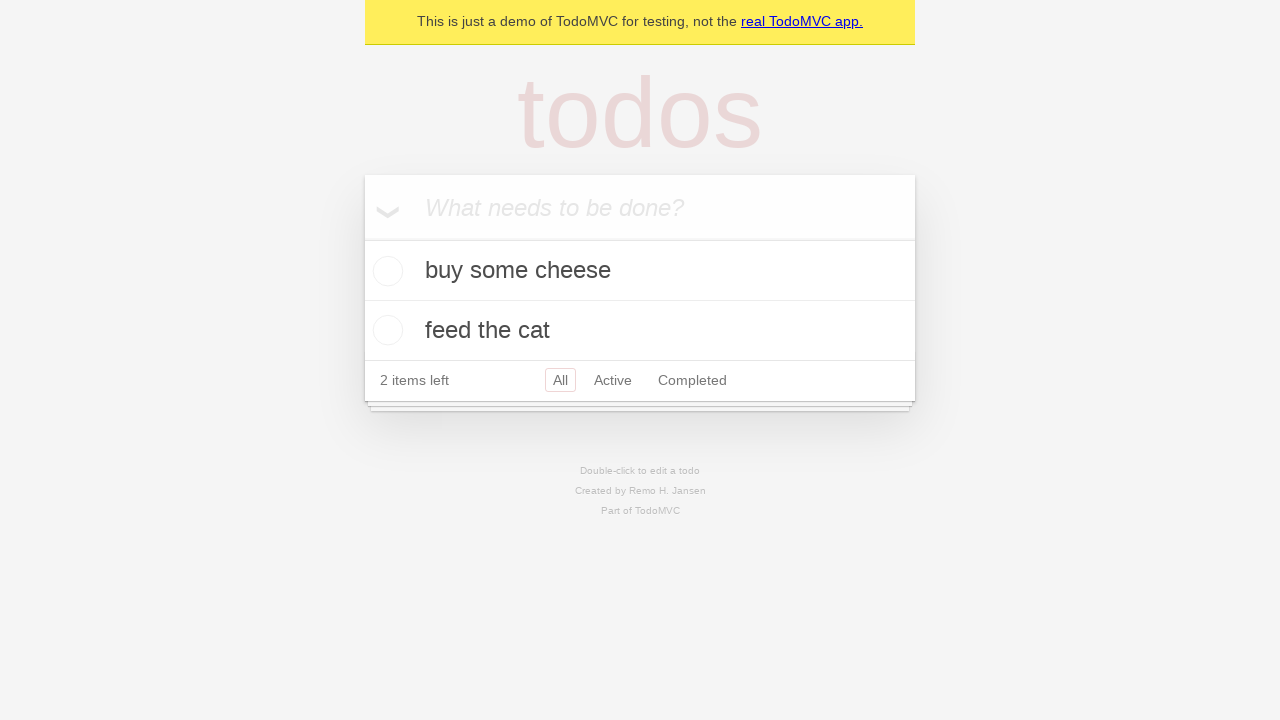

Filled input field with 'book a doctors appointment' on internal:attr=[placeholder="What needs to be done?"i]
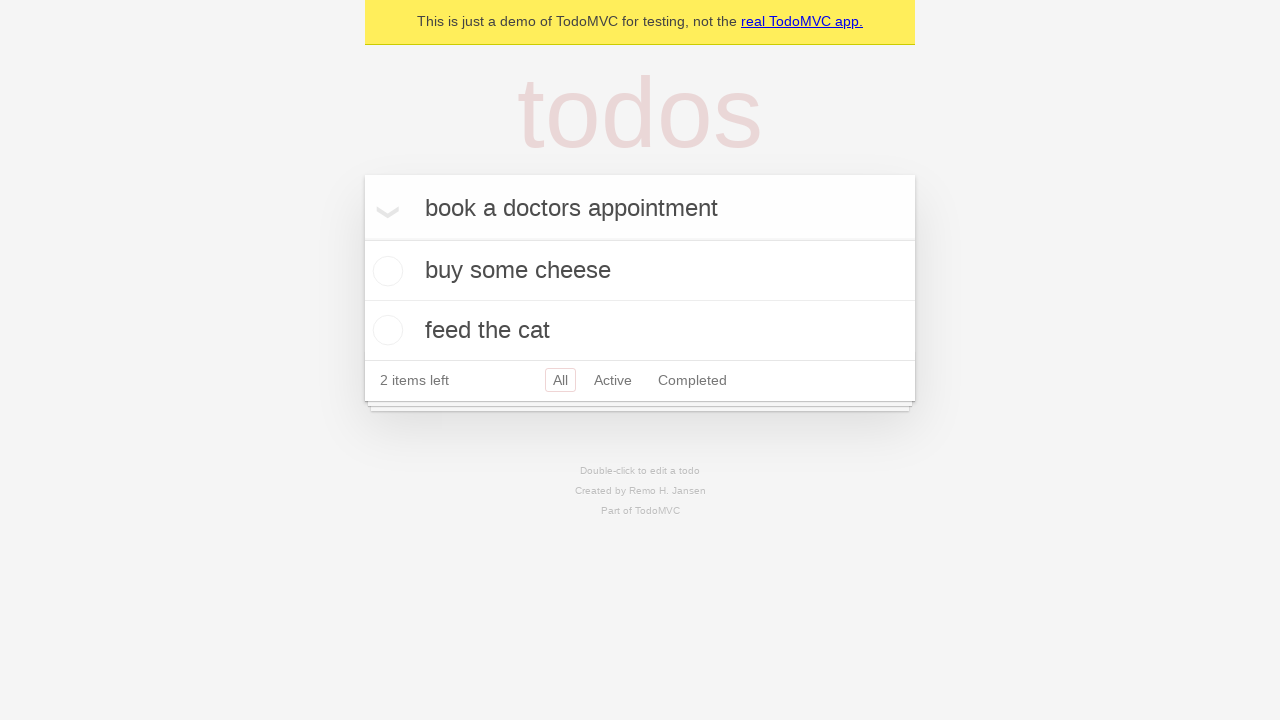

Pressed Enter to create todo item 'book a doctors appointment' on internal:attr=[placeholder="What needs to be done?"i]
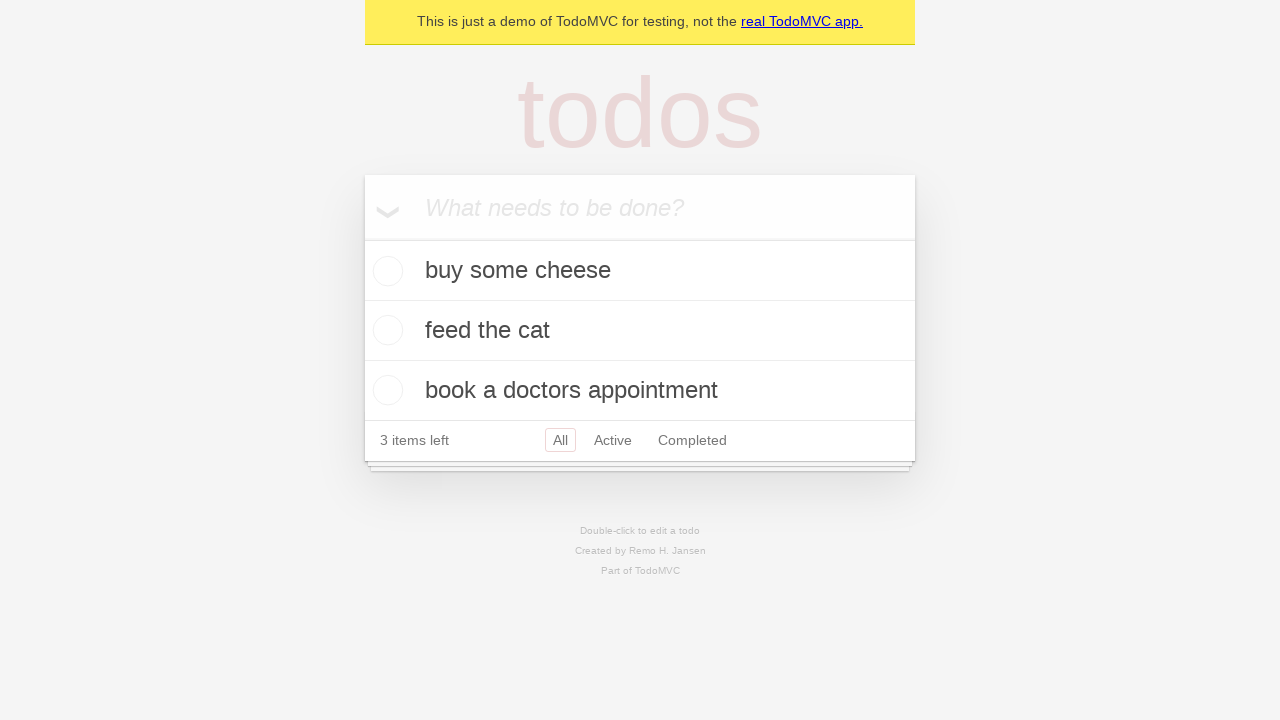

Waited for all three todo items to load
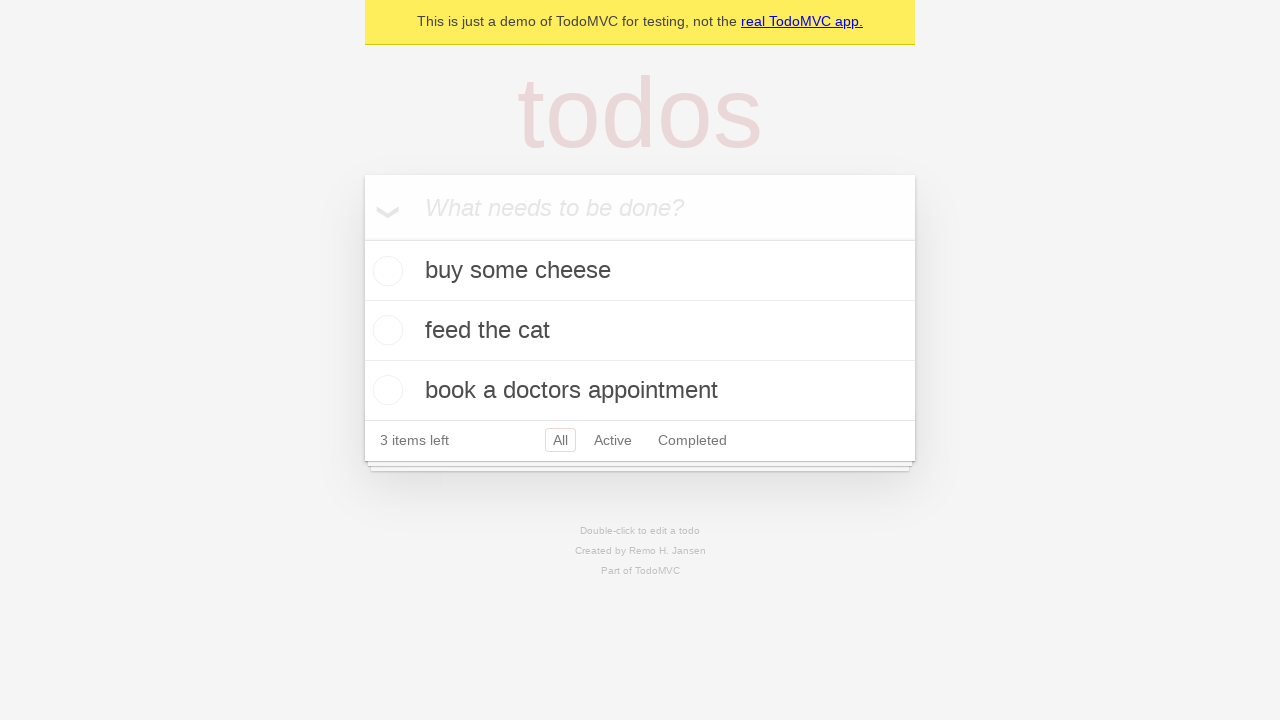

Located the second todo item
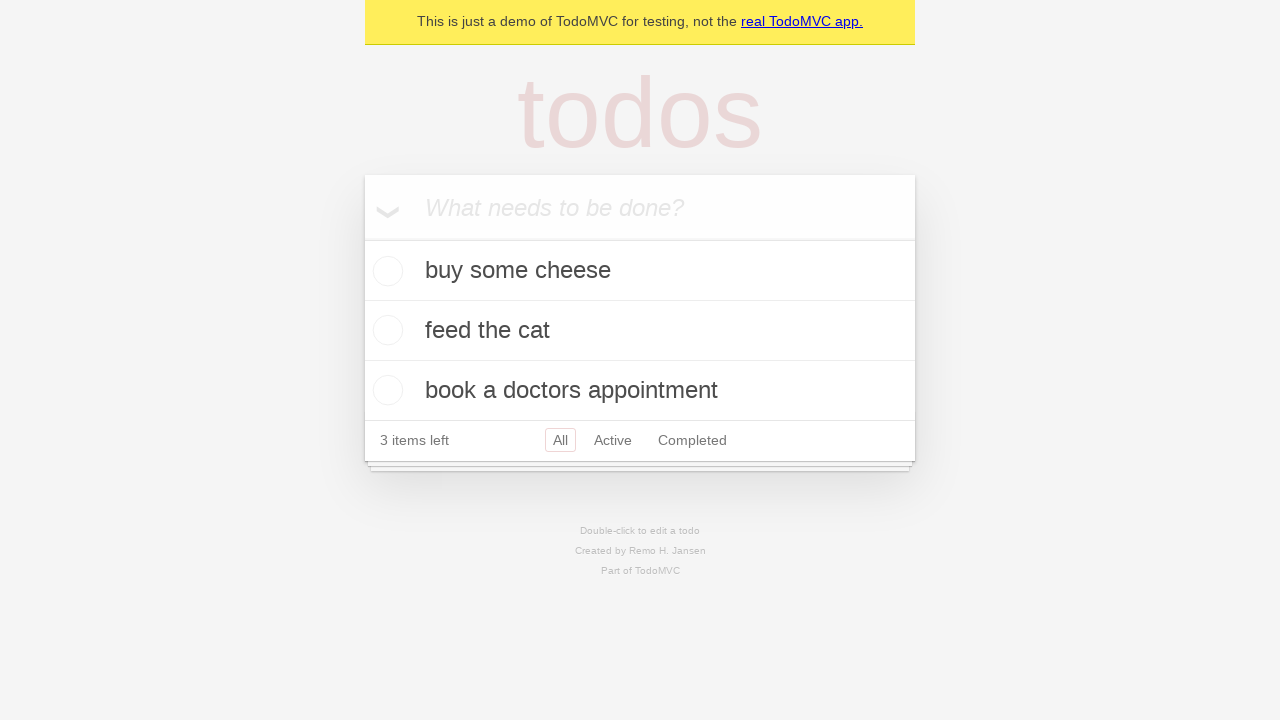

Double-clicked the second todo item to enter edit mode at (640, 331) on [data-testid='todo-item'] >> nth=1
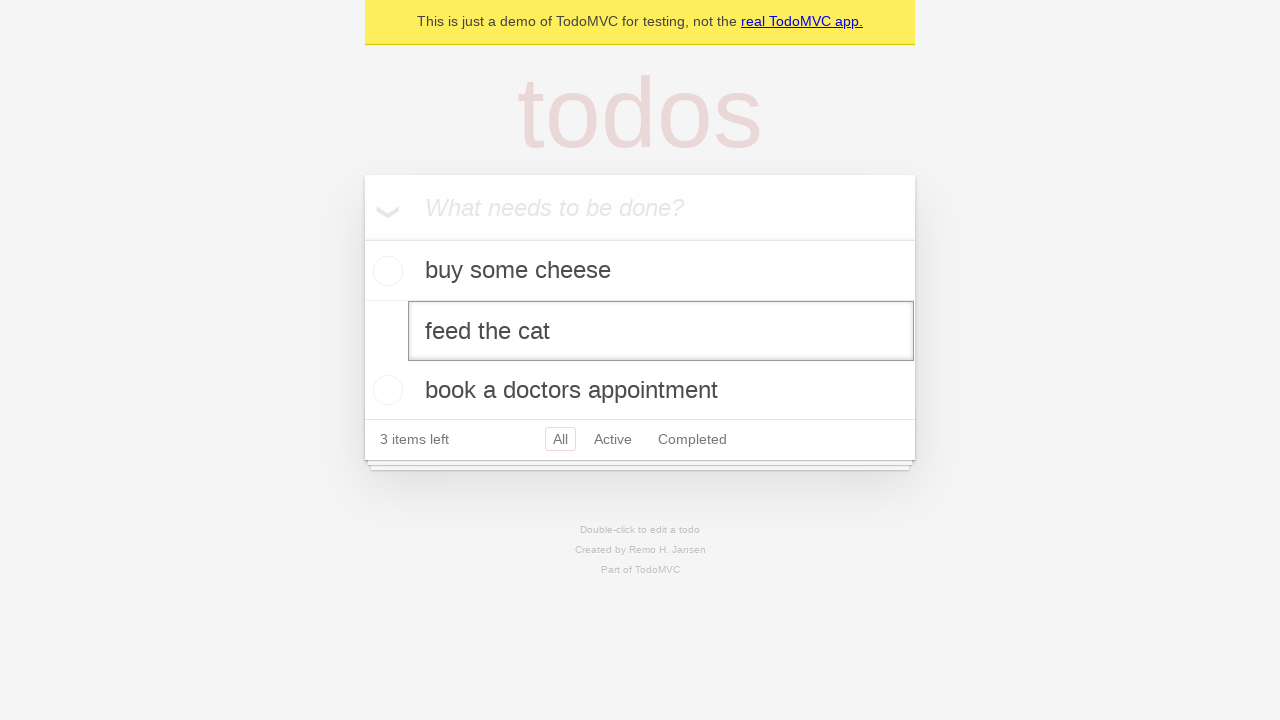

Filled edit textbox with 'buy some sausages' on [data-testid='todo-item'] >> nth=1 >> internal:role=textbox[name="Edit"i]
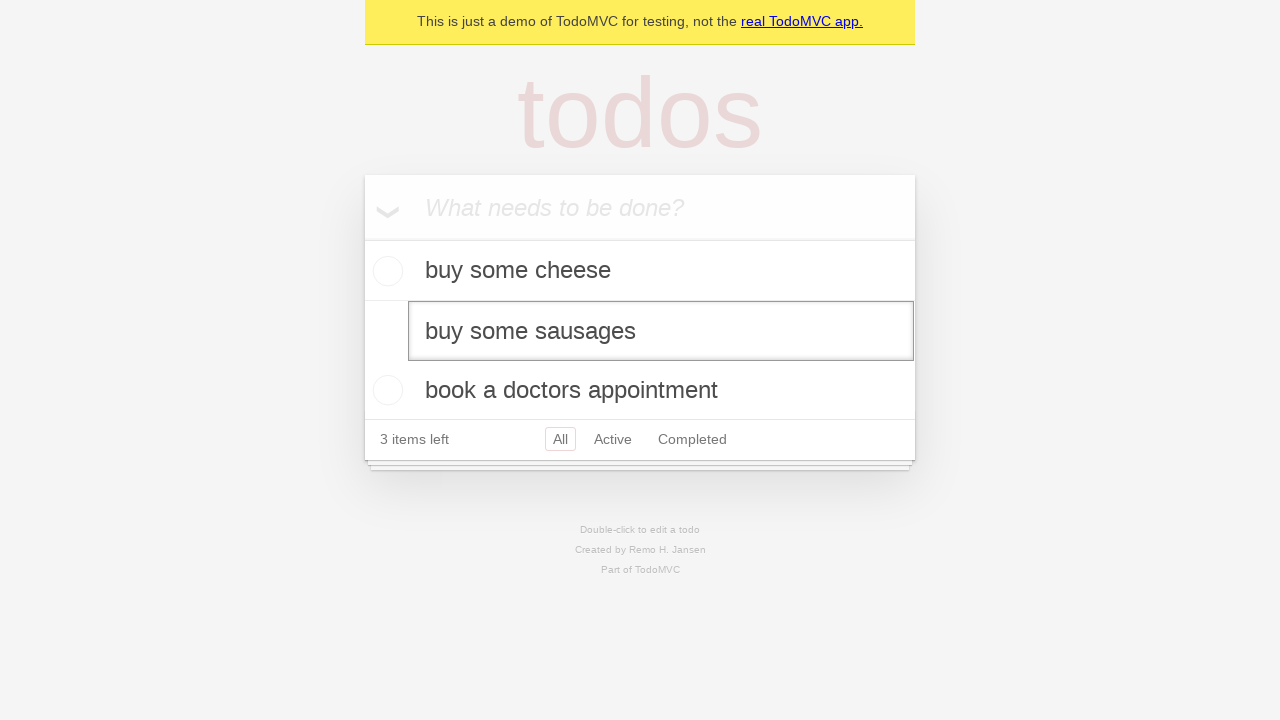

Pressed Enter to confirm the edited todo text on [data-testid='todo-item'] >> nth=1 >> internal:role=textbox[name="Edit"i]
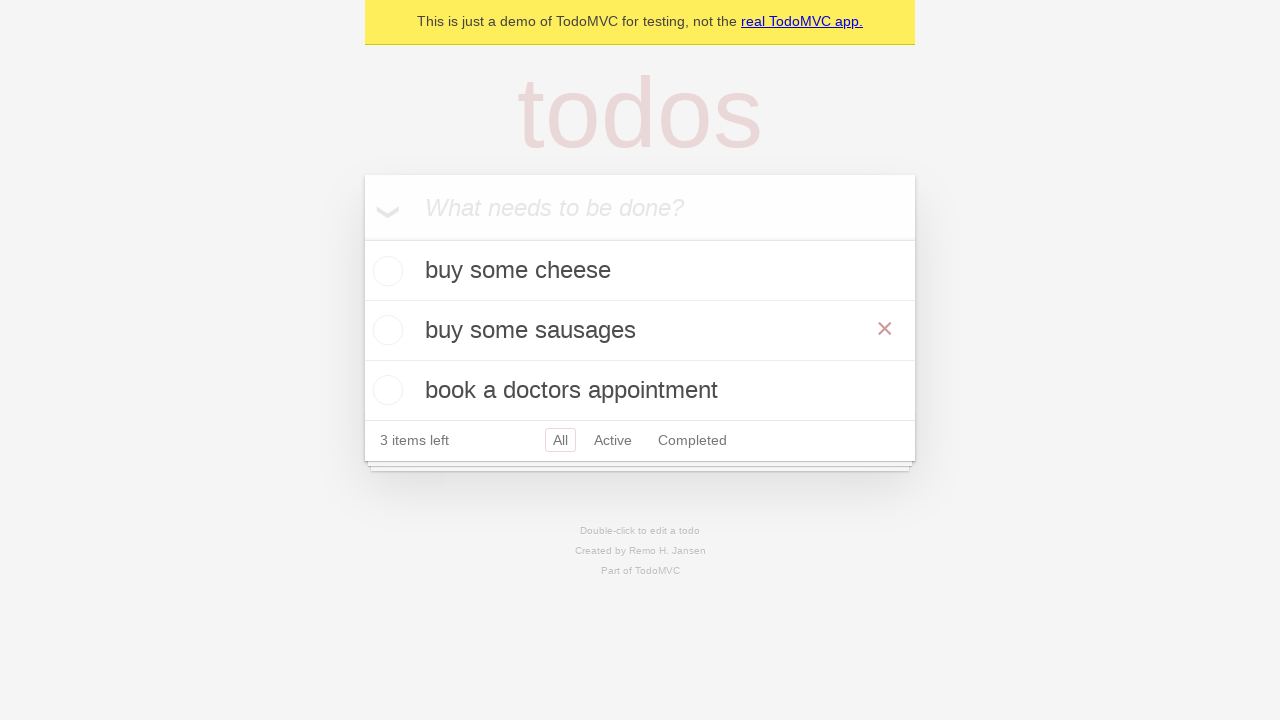

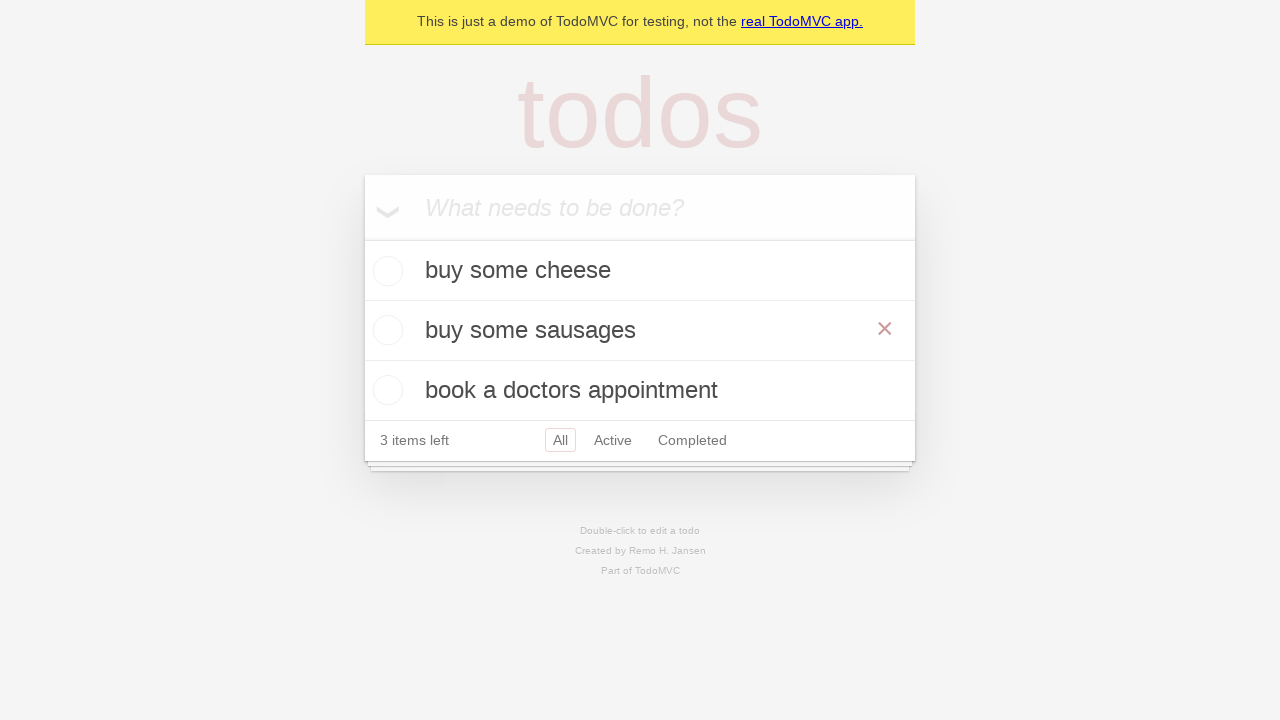